Tests editing a todo item by double-clicking, changing the text, and pressing Enter

Starting URL: https://demo.playwright.dev/todomvc

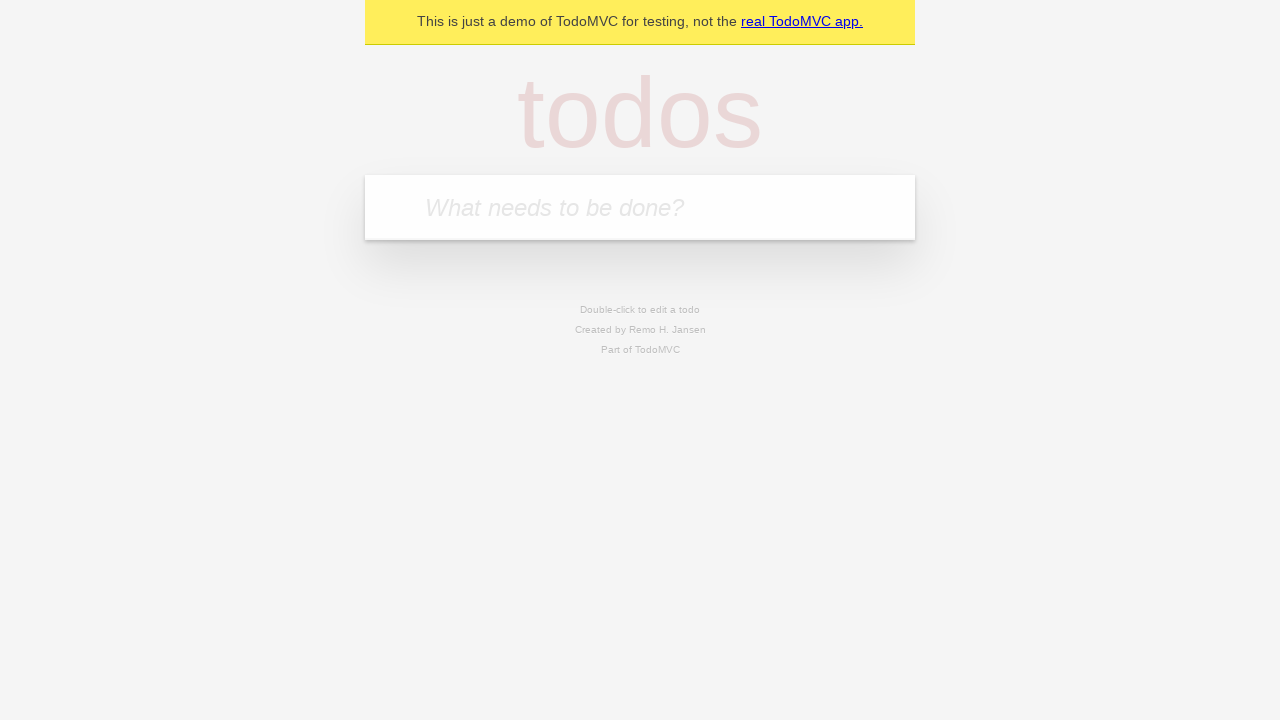

Filled new todo input with 'buy some cheese' on internal:attr=[placeholder="What needs to be done?"i]
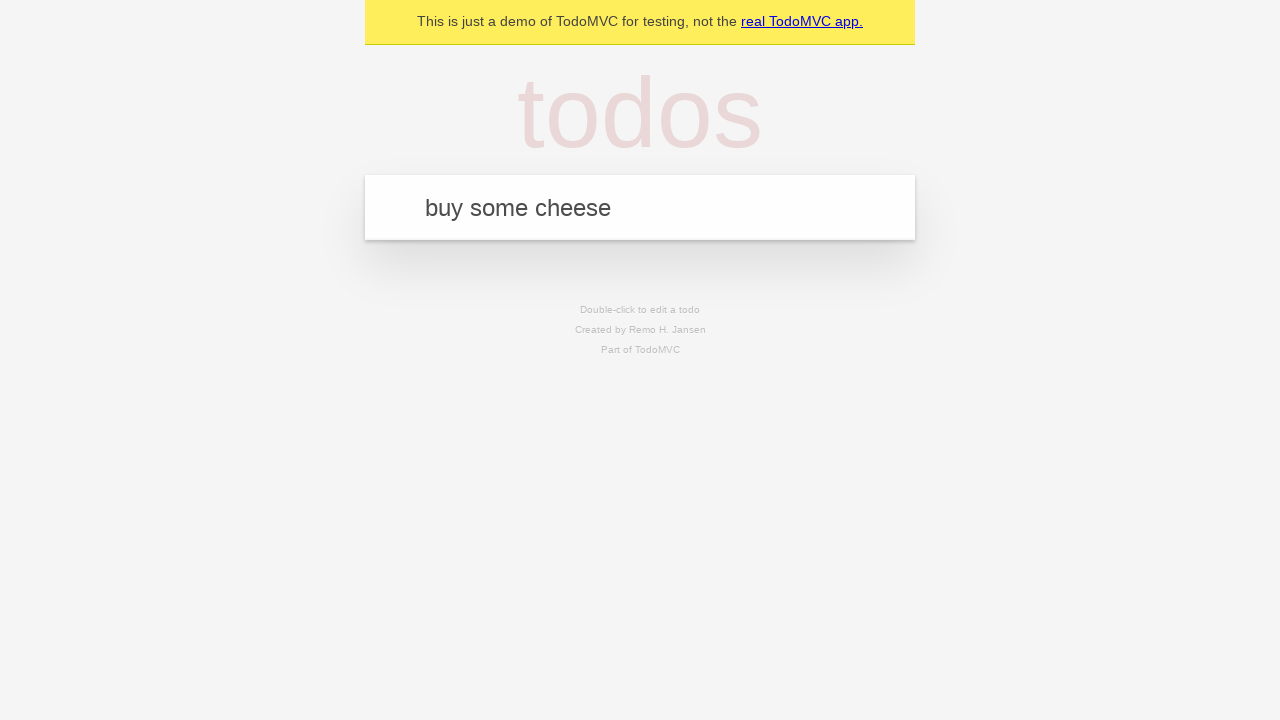

Pressed Enter to add first todo on internal:attr=[placeholder="What needs to be done?"i]
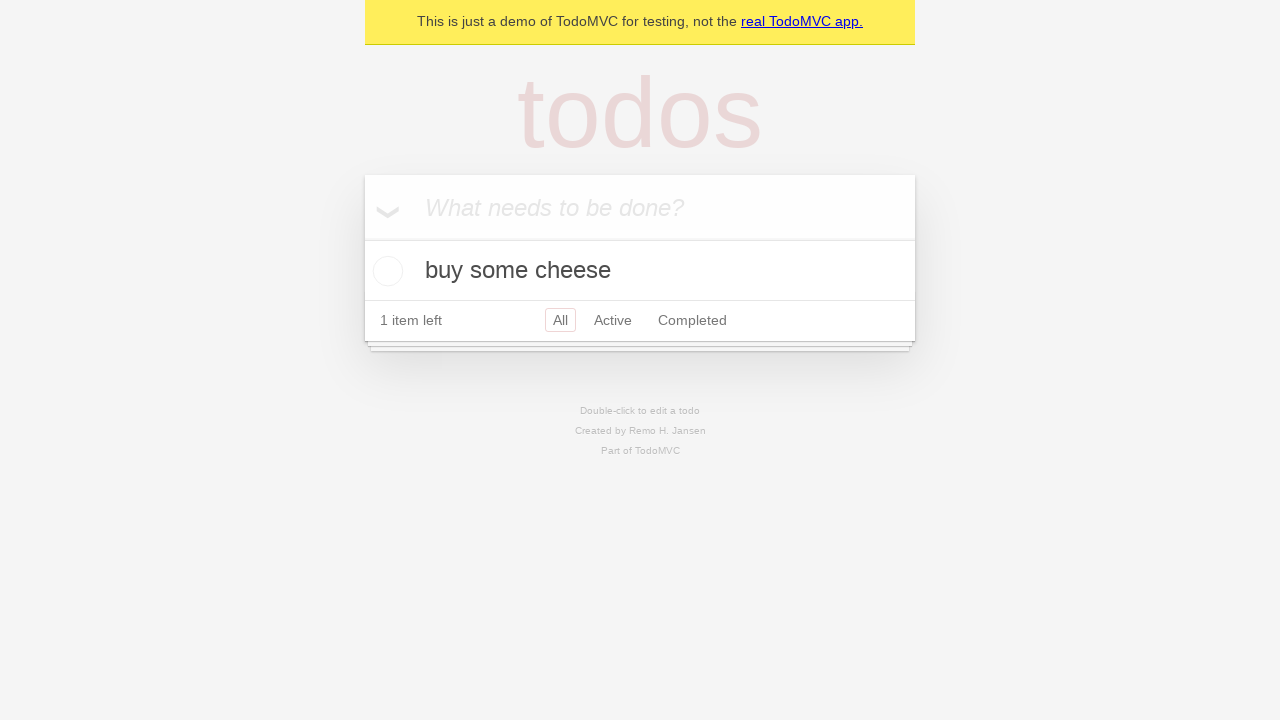

Filled new todo input with 'feed the cat' on internal:attr=[placeholder="What needs to be done?"i]
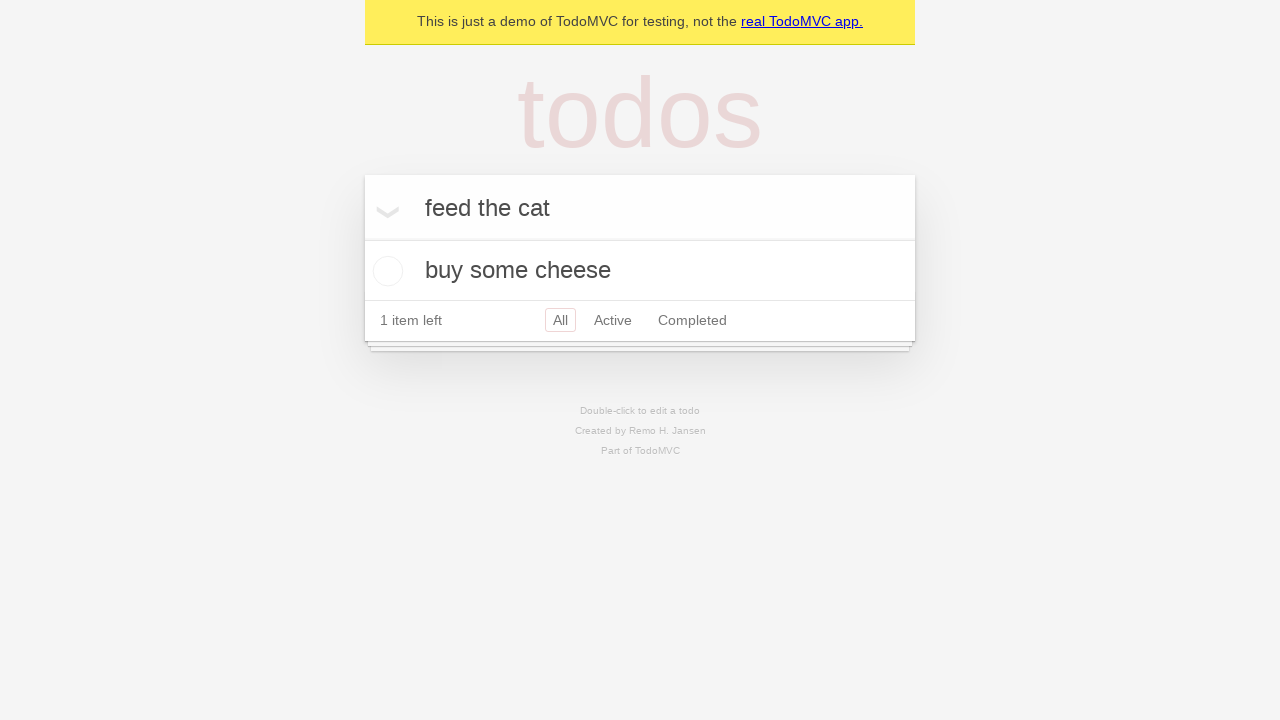

Pressed Enter to add second todo on internal:attr=[placeholder="What needs to be done?"i]
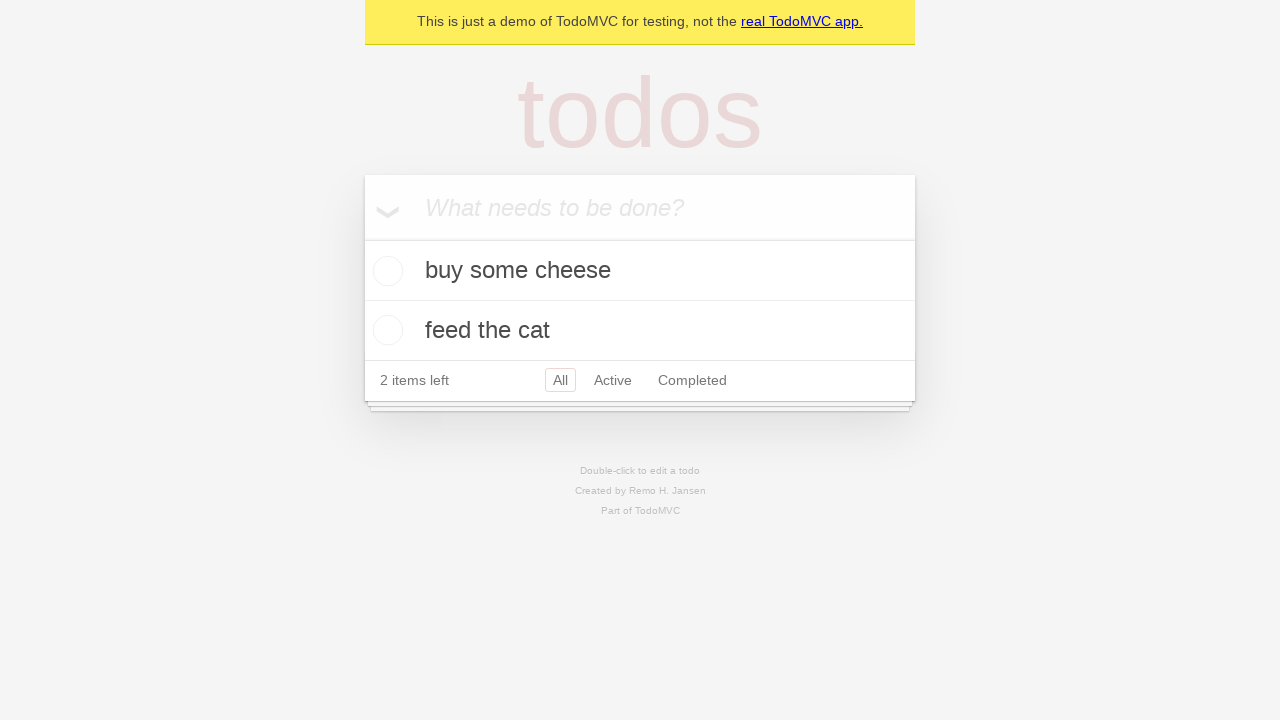

Filled new todo input with 'book a doctors appointment' on internal:attr=[placeholder="What needs to be done?"i]
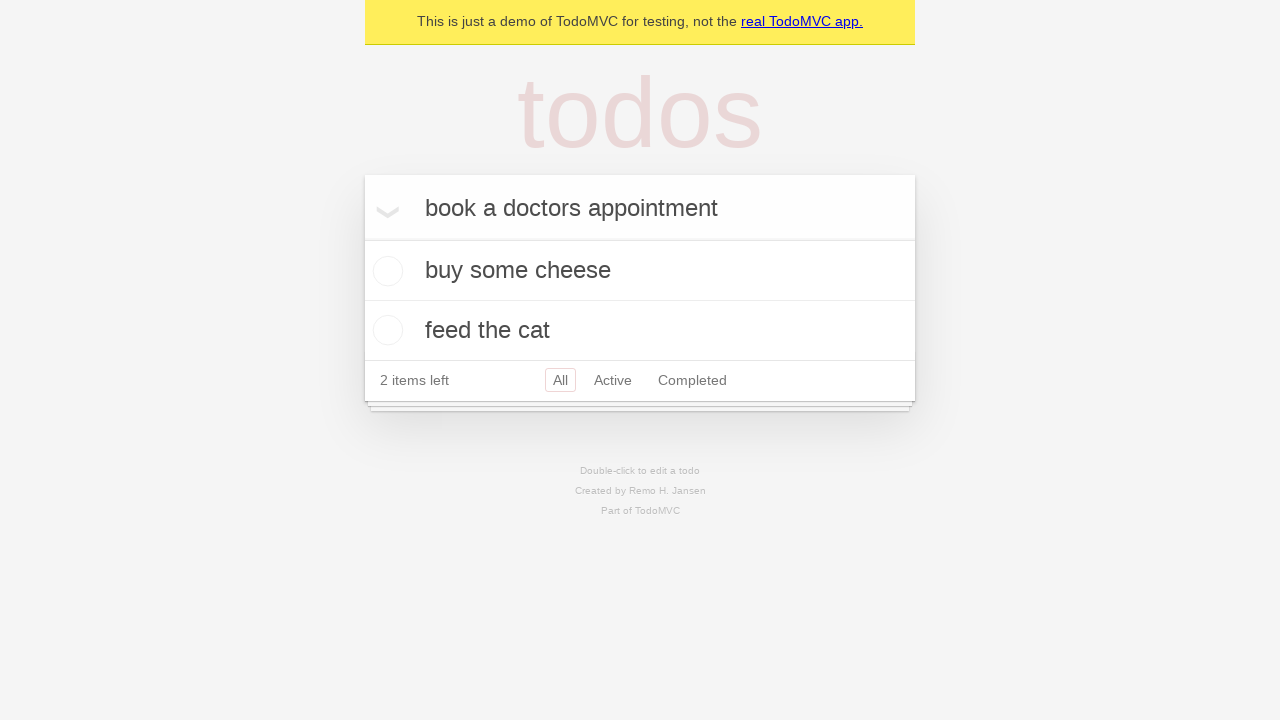

Pressed Enter to add third todo on internal:attr=[placeholder="What needs to be done?"i]
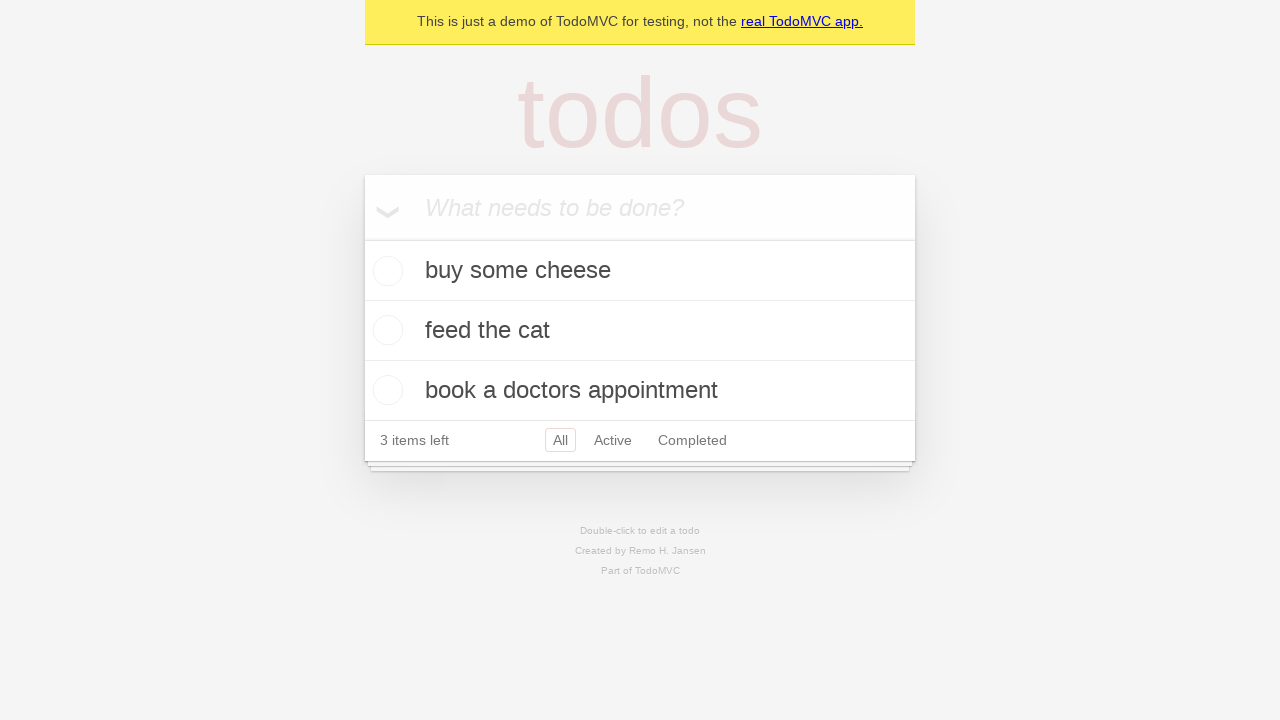

Double-clicked second todo item to enter edit mode at (640, 331) on internal:testid=[data-testid="todo-item"s] >> nth=1
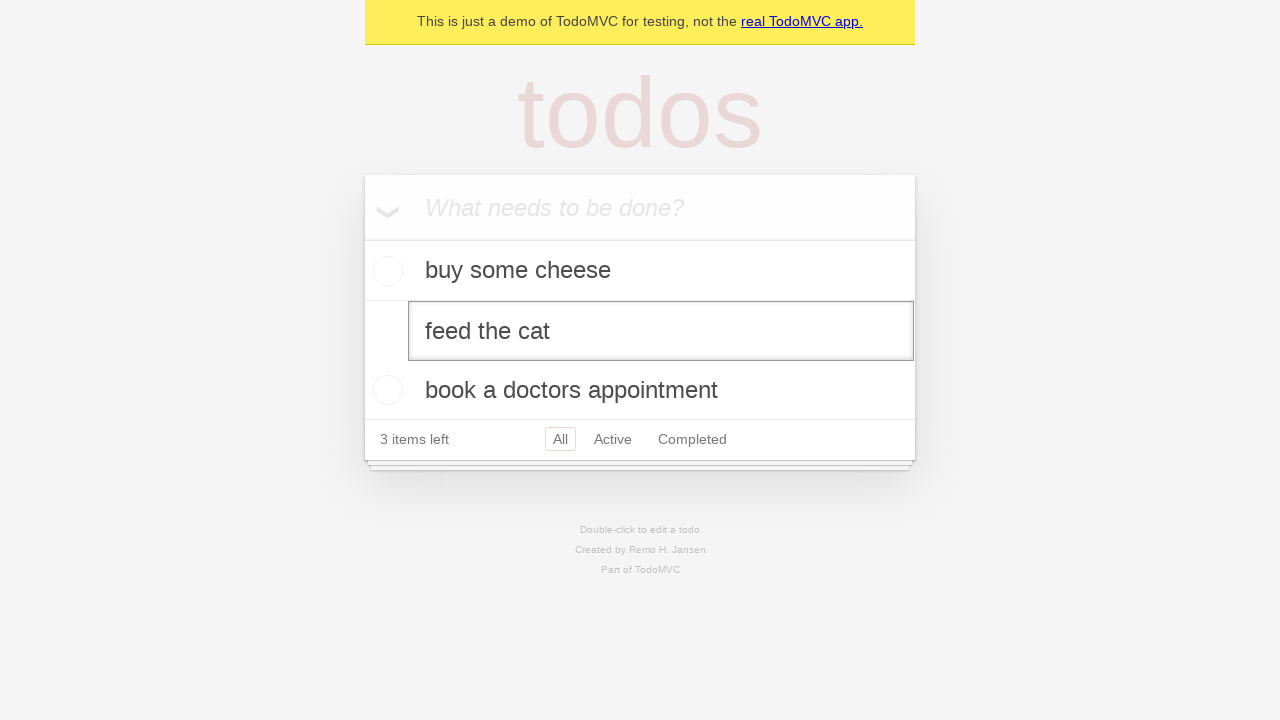

Changed todo text to 'buy some sausages' on internal:testid=[data-testid="todo-item"s] >> nth=1 >> internal:role=textbox[nam
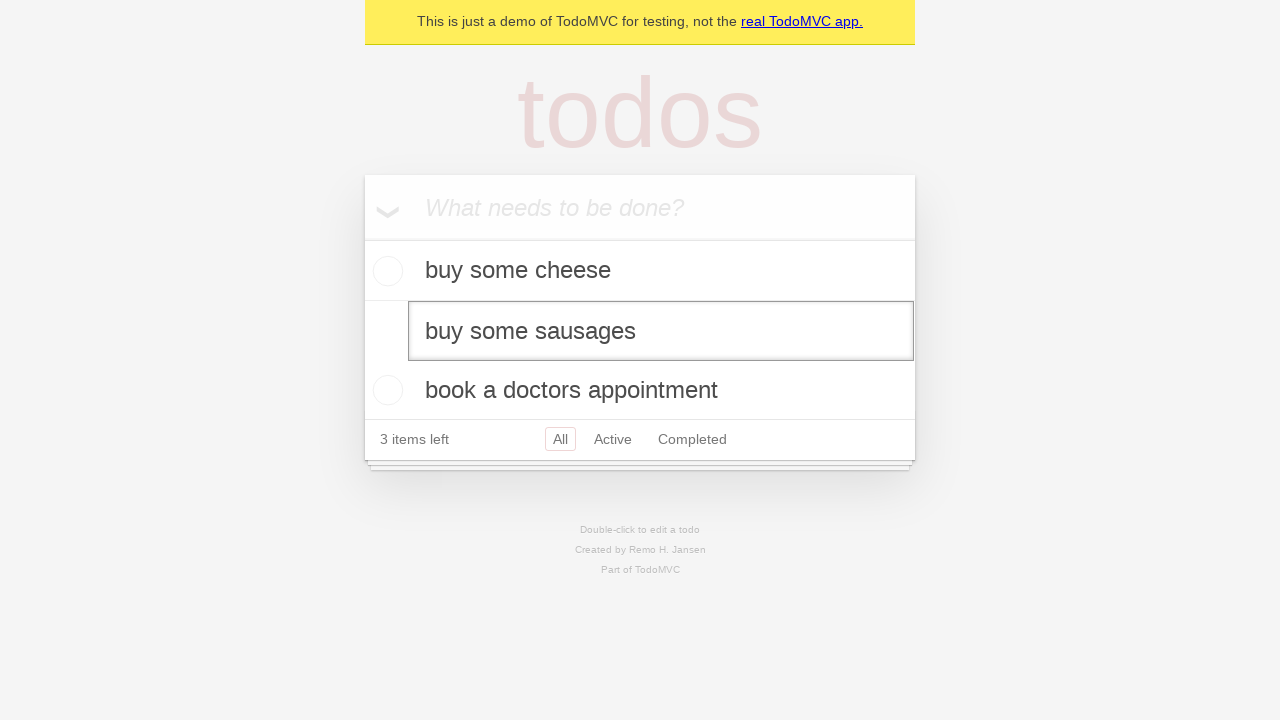

Pressed Enter to save edited todo on internal:testid=[data-testid="todo-item"s] >> nth=1 >> internal:role=textbox[nam
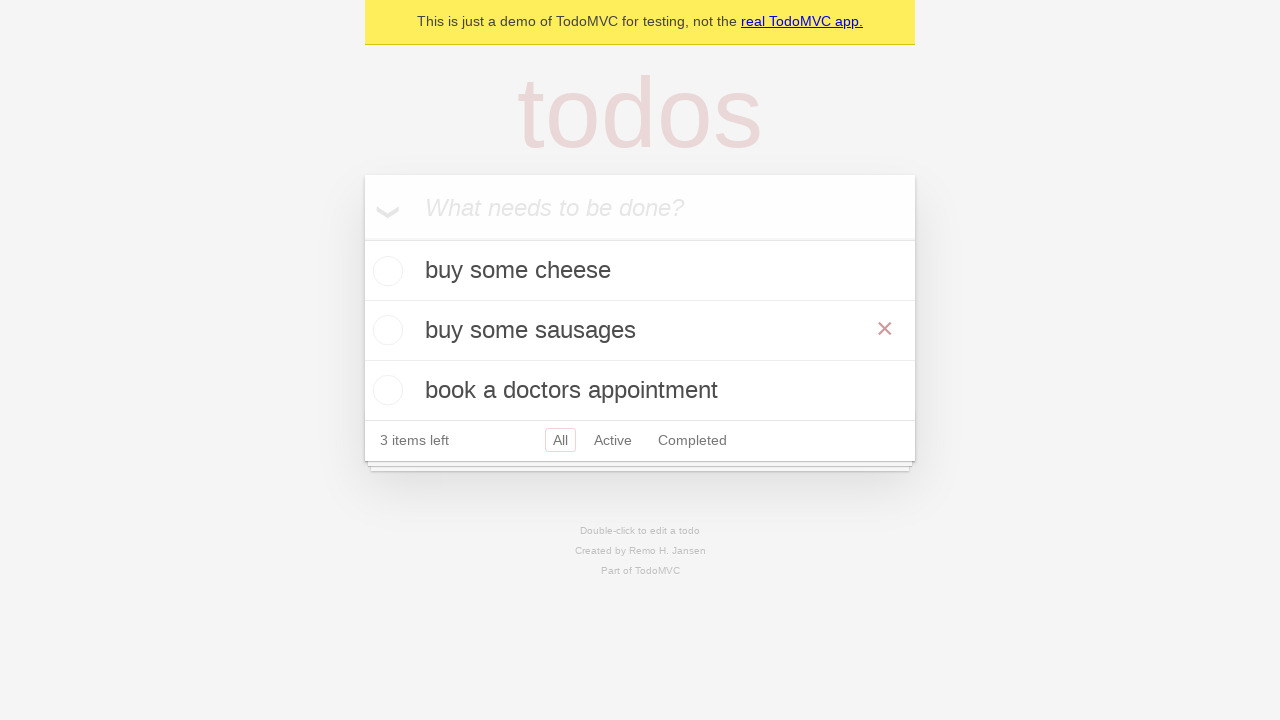

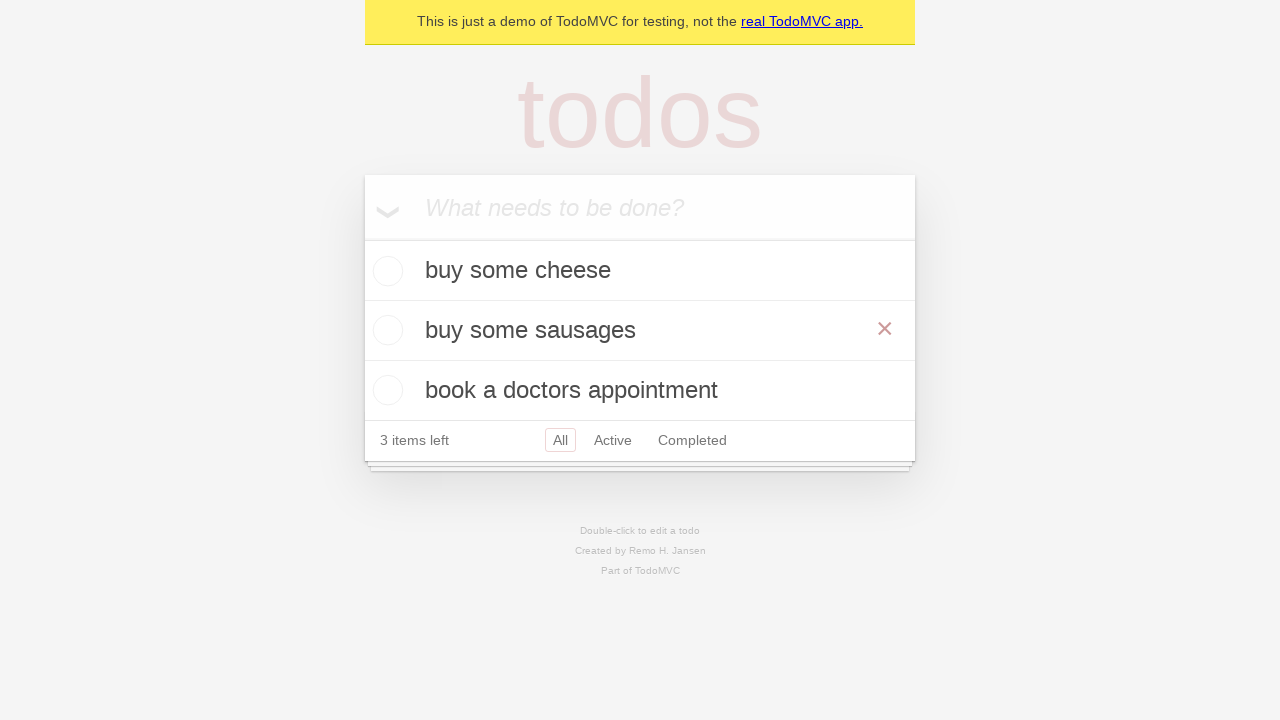